Tests drag and drop by offset action by dragging element to specific coordinates

Starting URL: https://crossbrowsertesting.github.io/drag-and-drop

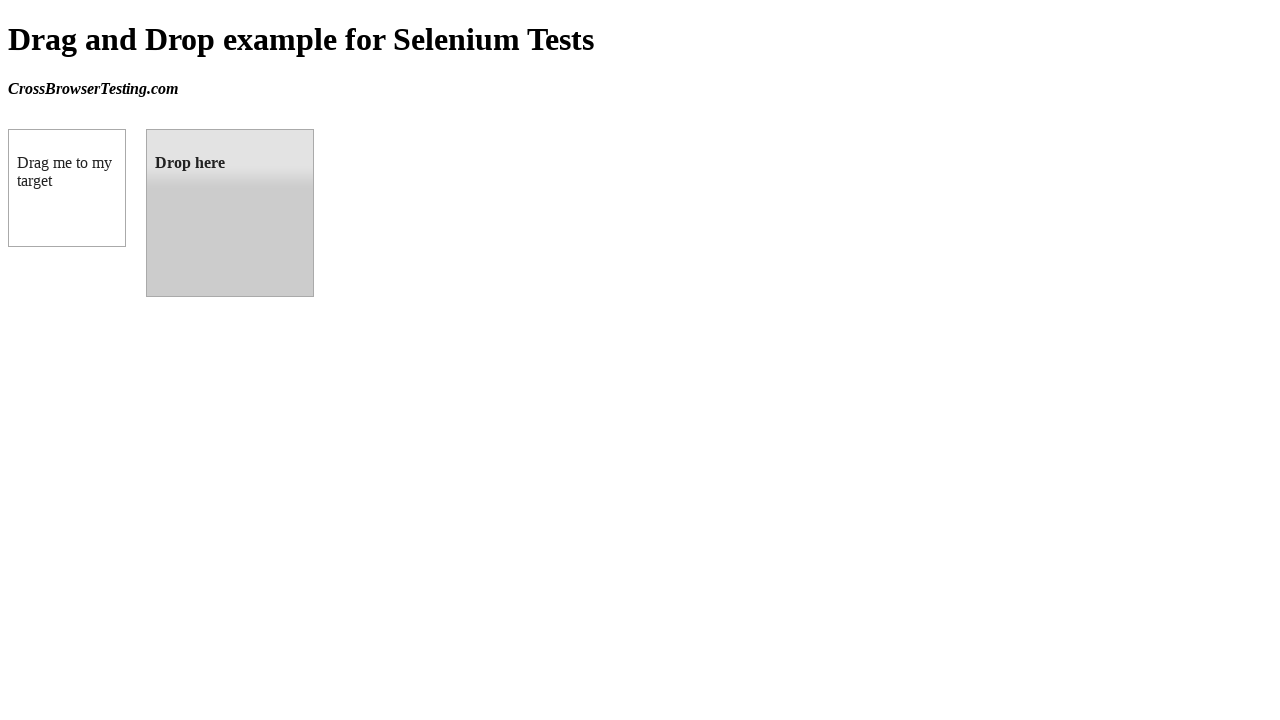

Navigated to drag and drop test page
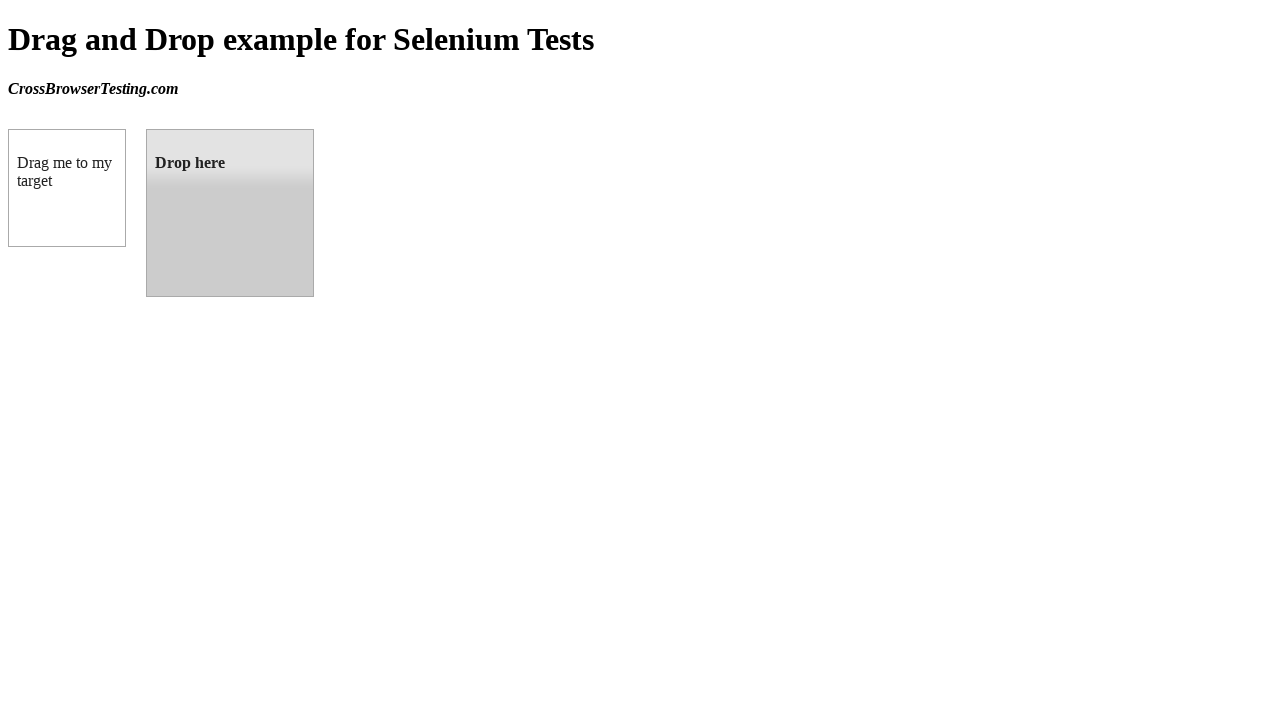

Located draggable element
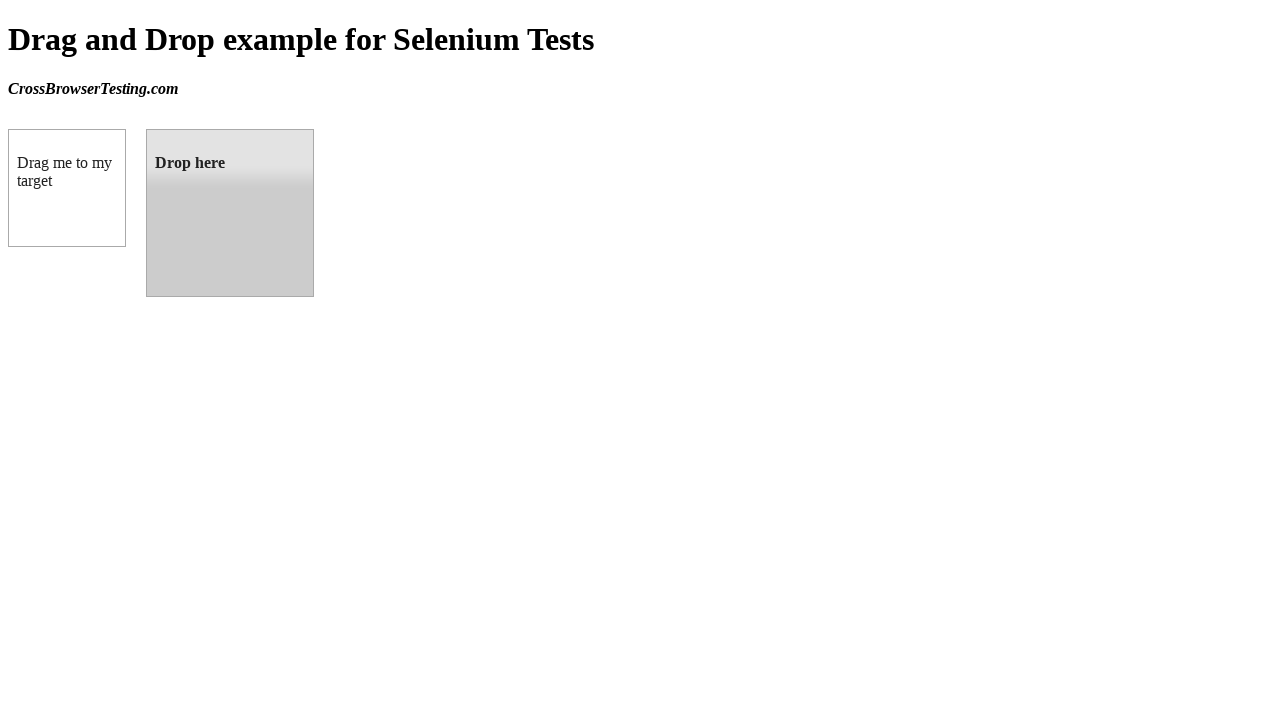

Located droppable element
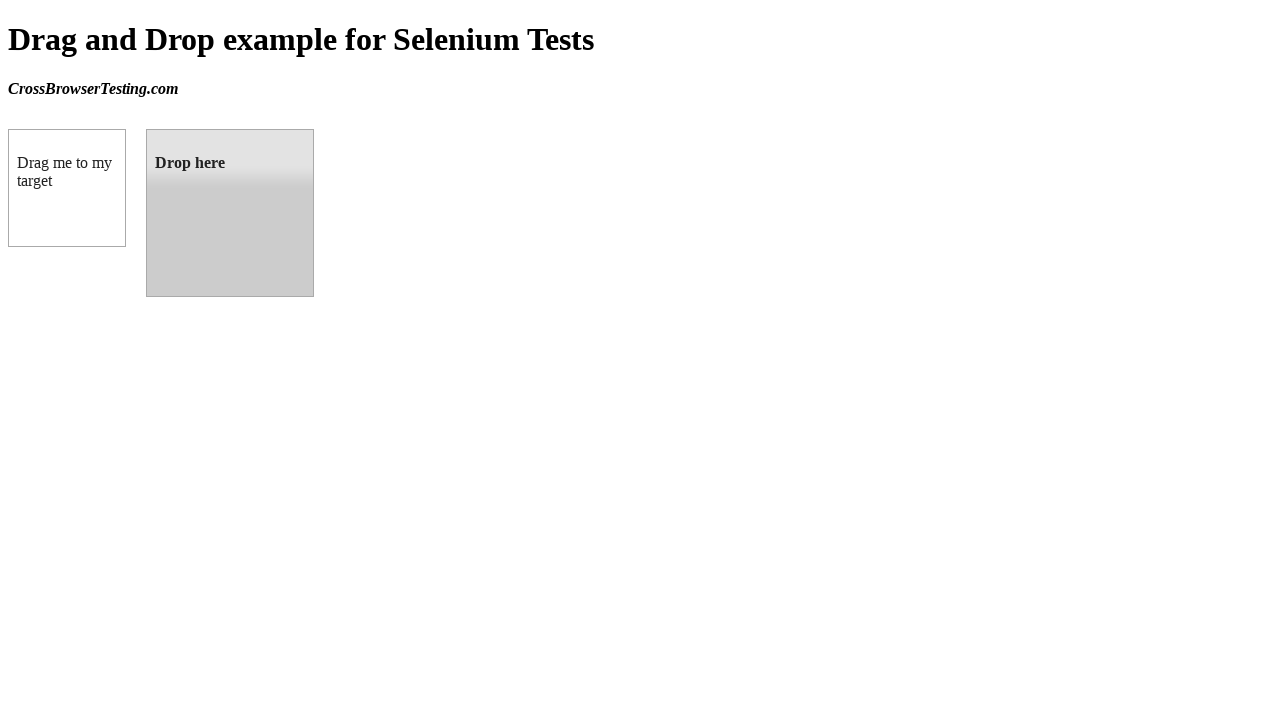

Retrieved target element bounding box position
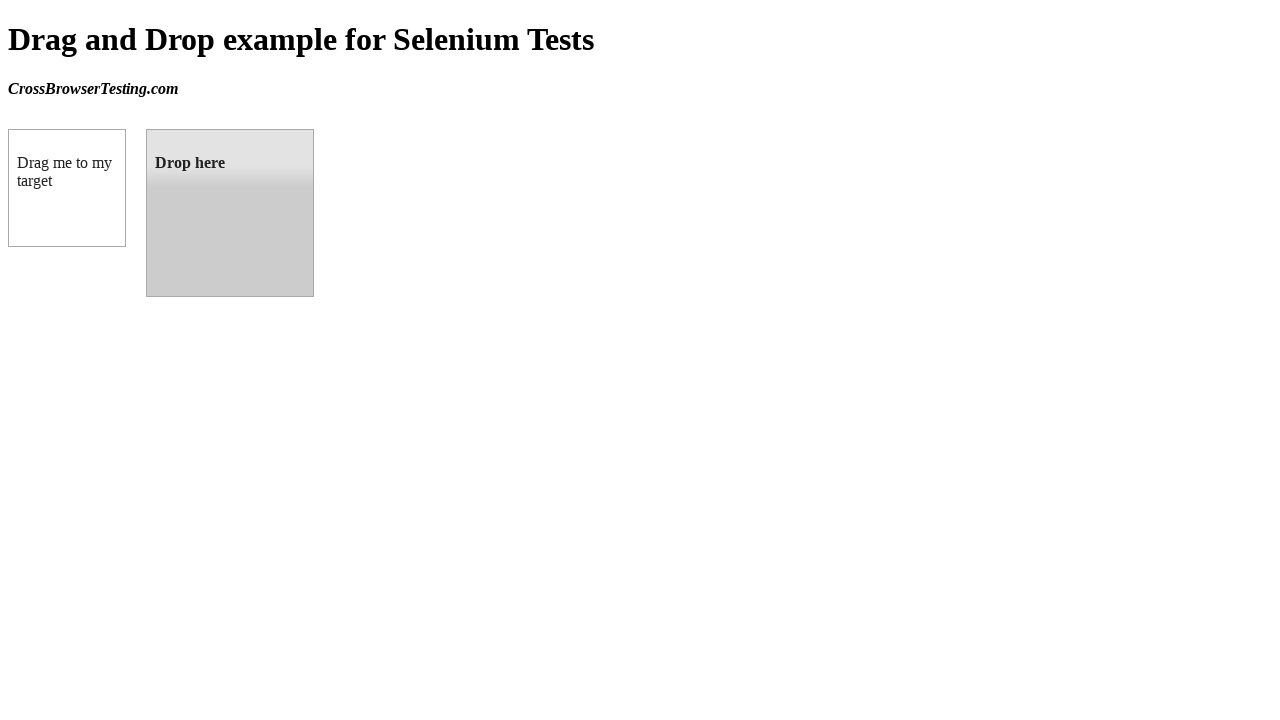

Dragged source element to target element by offset at (230, 213)
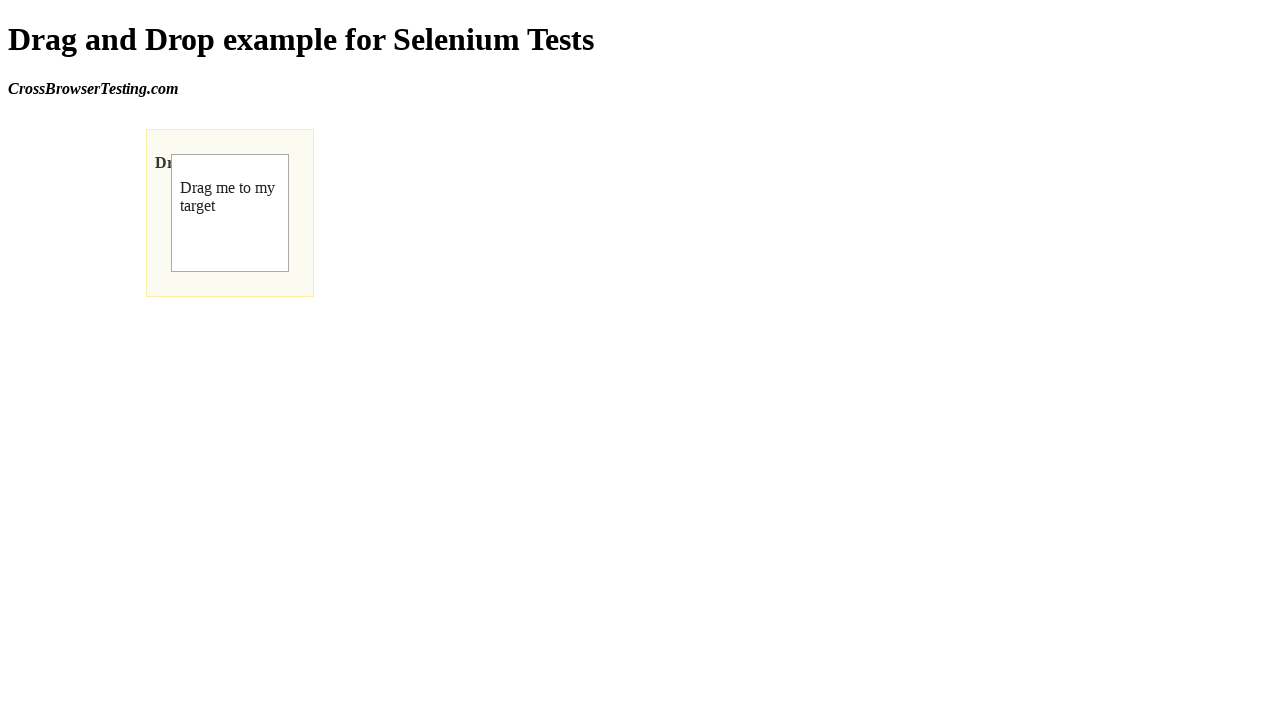

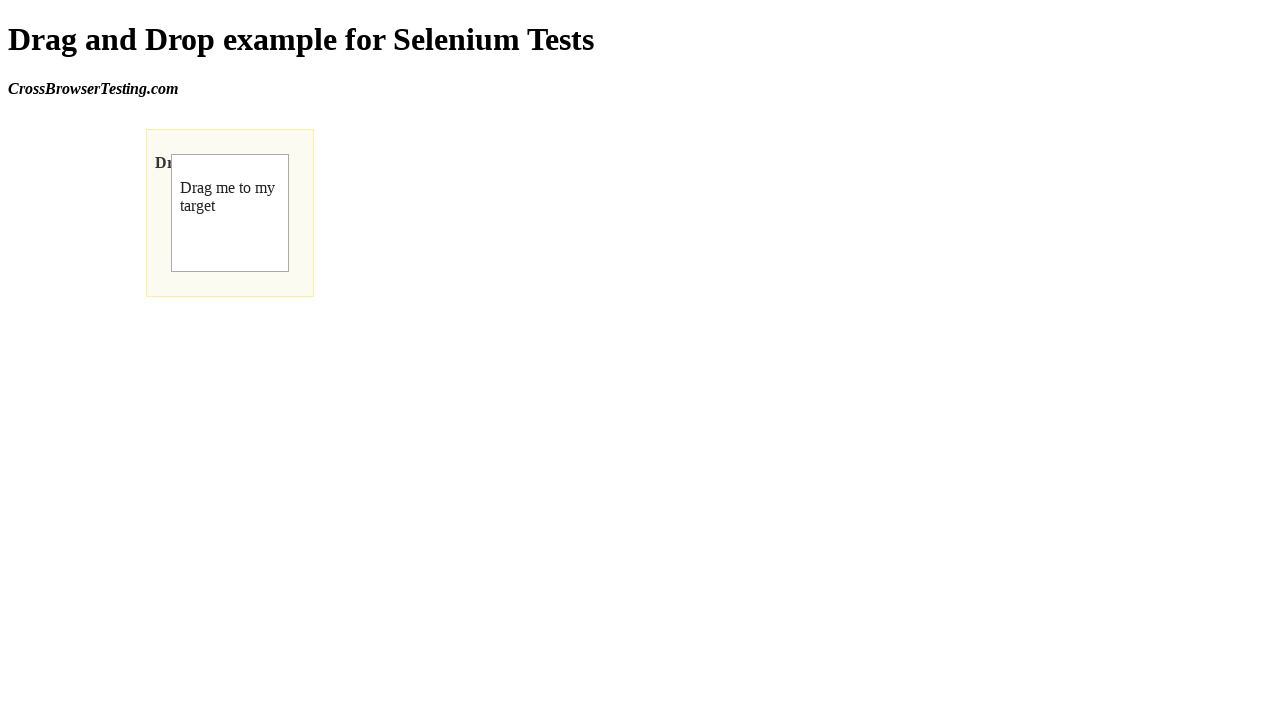